Demonstrates proper explicit wait usage by clicking a resend button, waiting for a message element to become visible, and verifying the message text starts with expected content.

Starting URL: https://eviltester.github.io/supportclasses/#2000

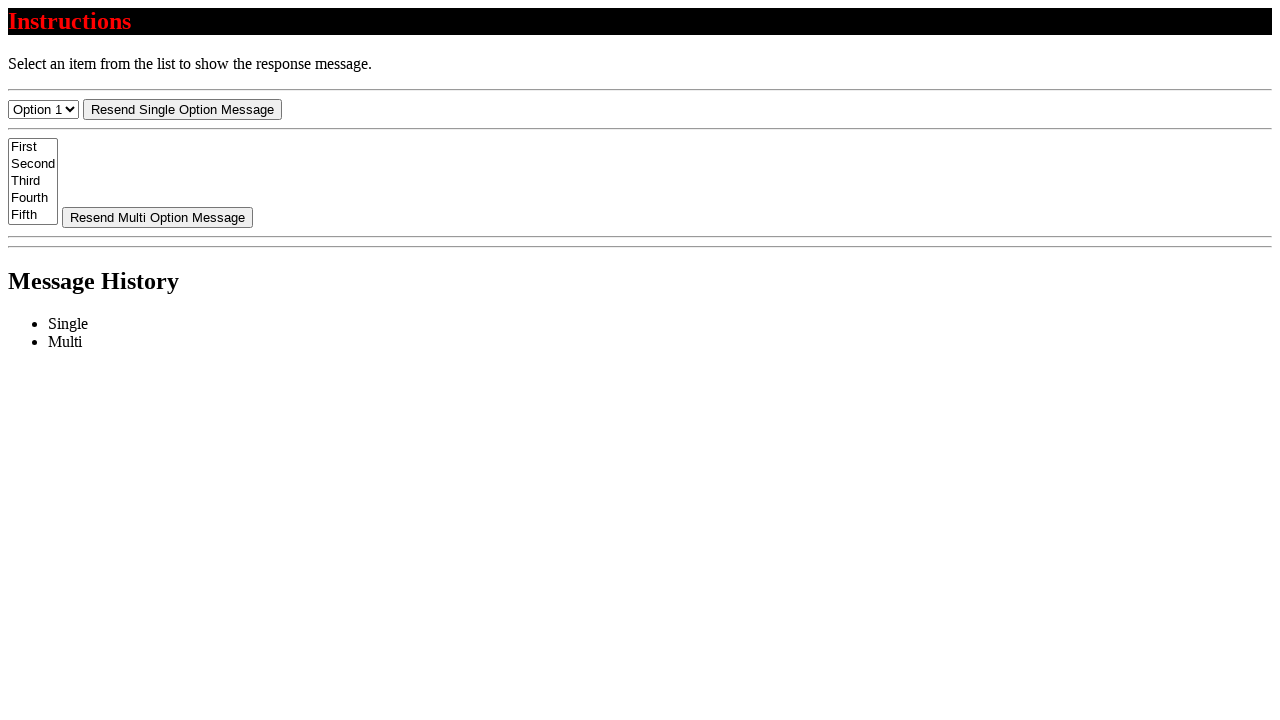

Navigated to the support classes page
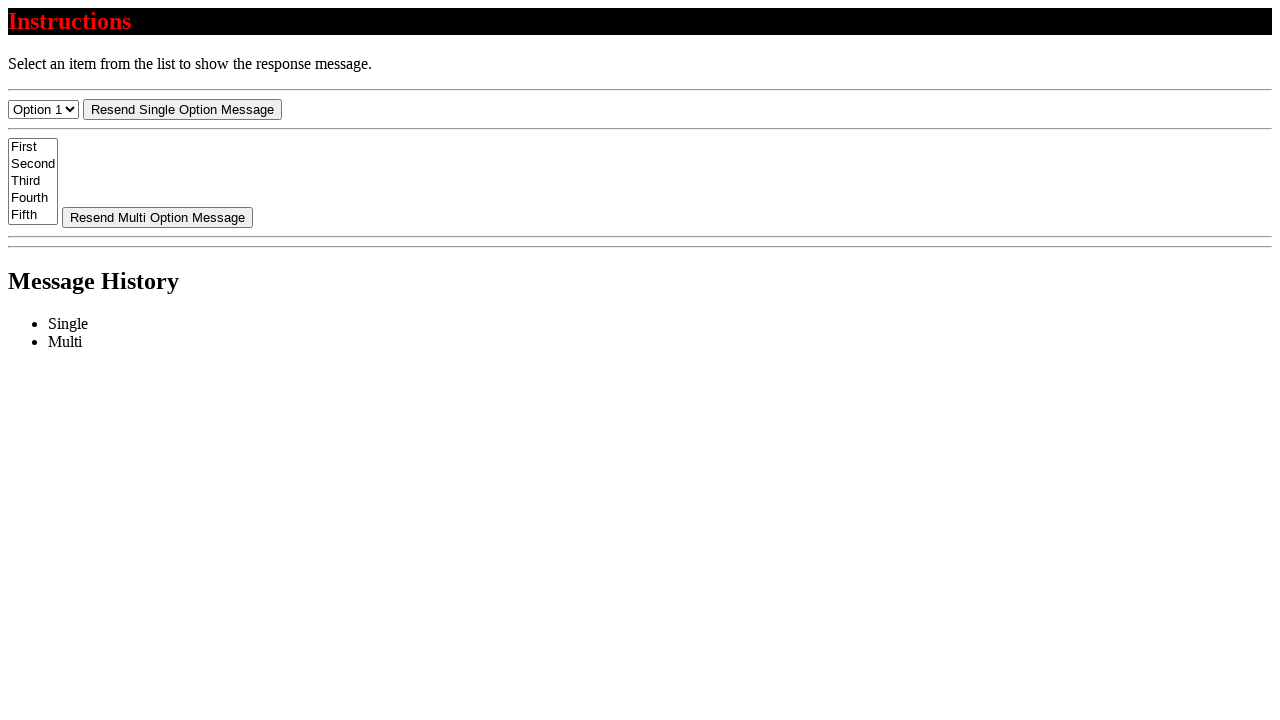

Clicked the resend-select button at (182, 109) on #resend-select
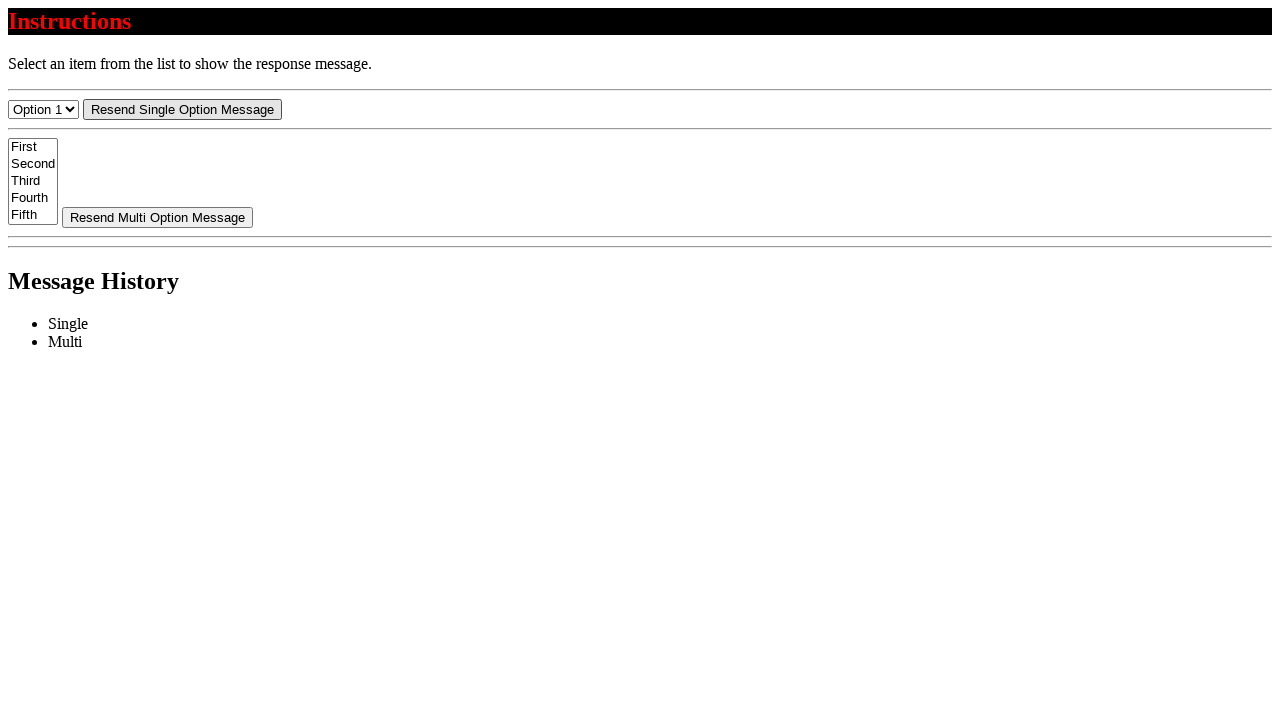

Message element became visible after waiting
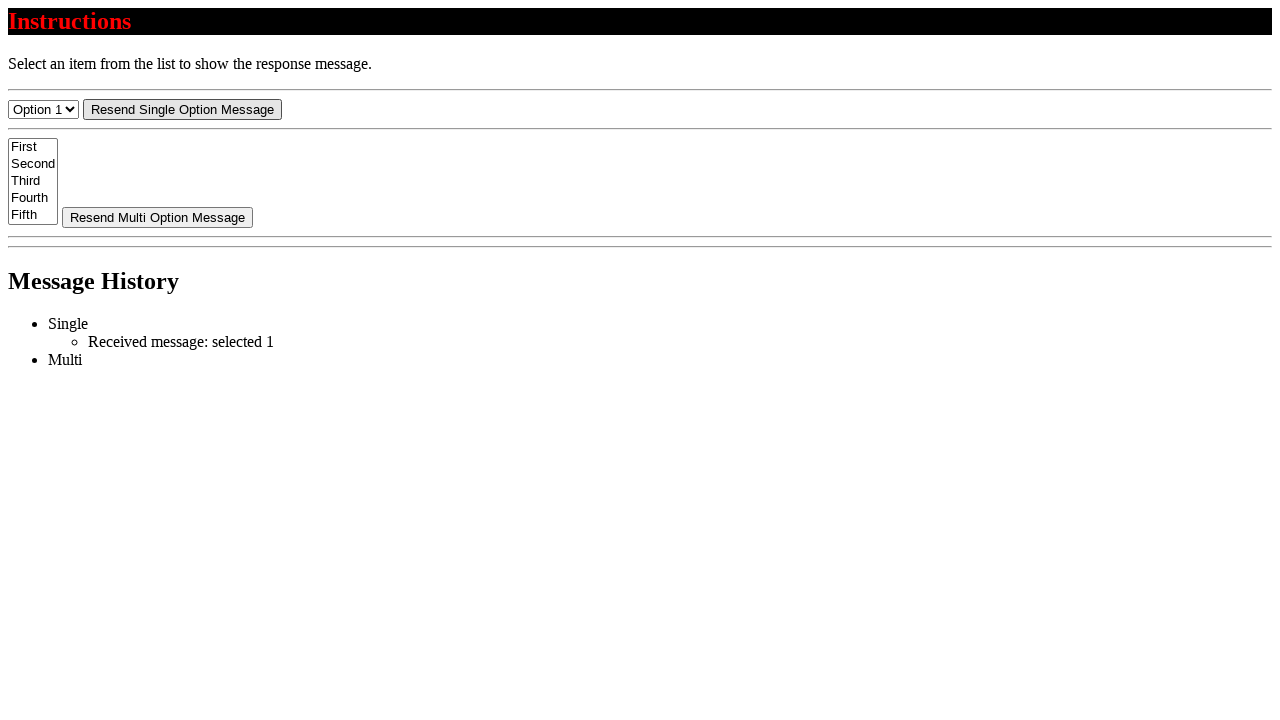

Located the message element
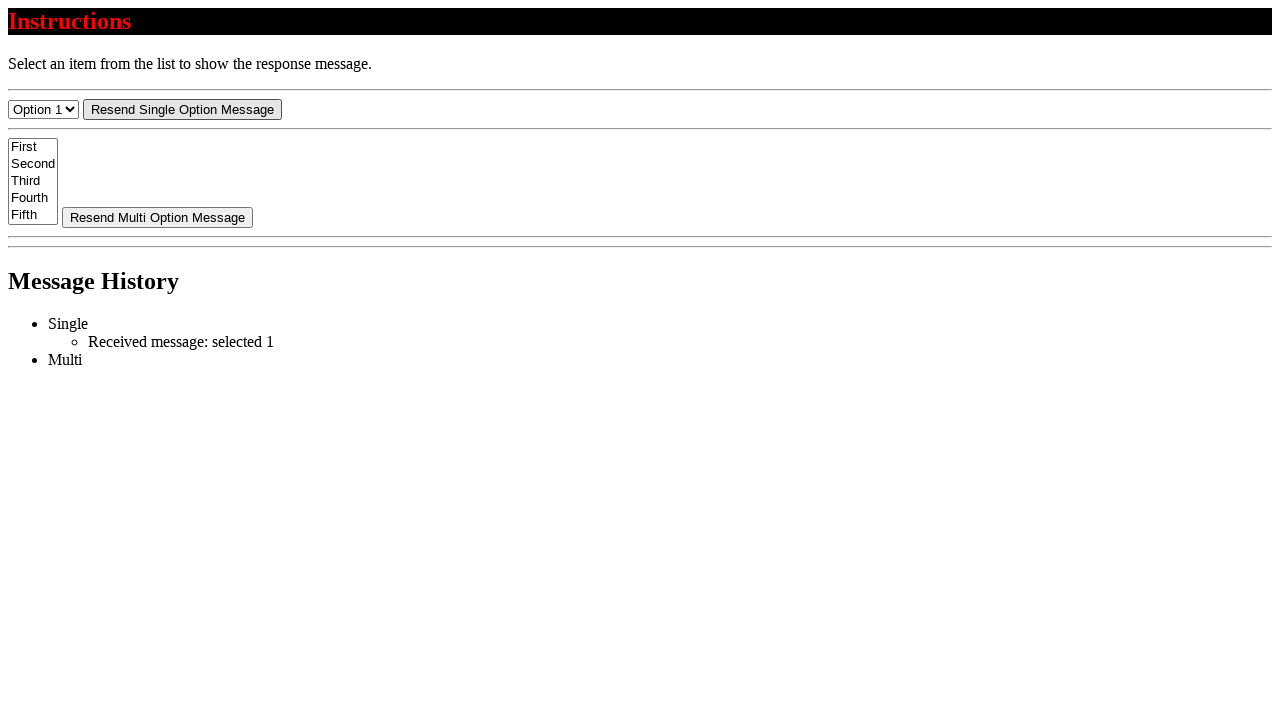

Verified message text starts with 'Received message:'
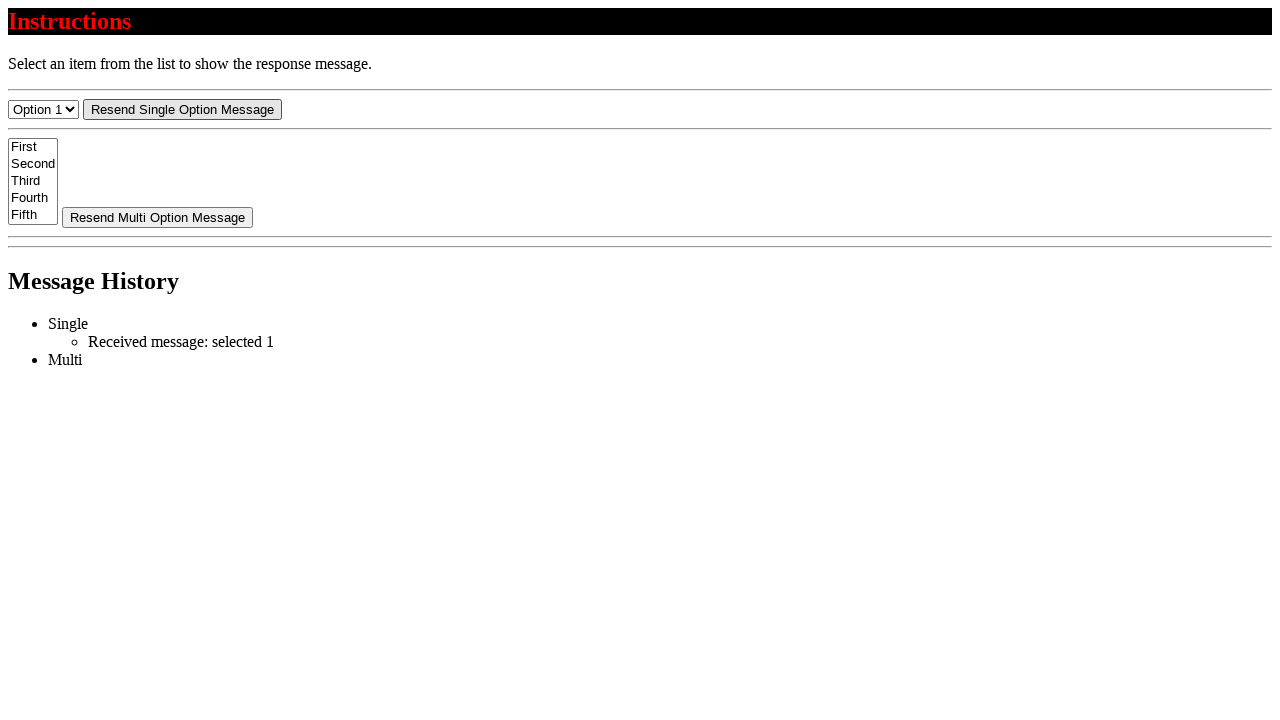

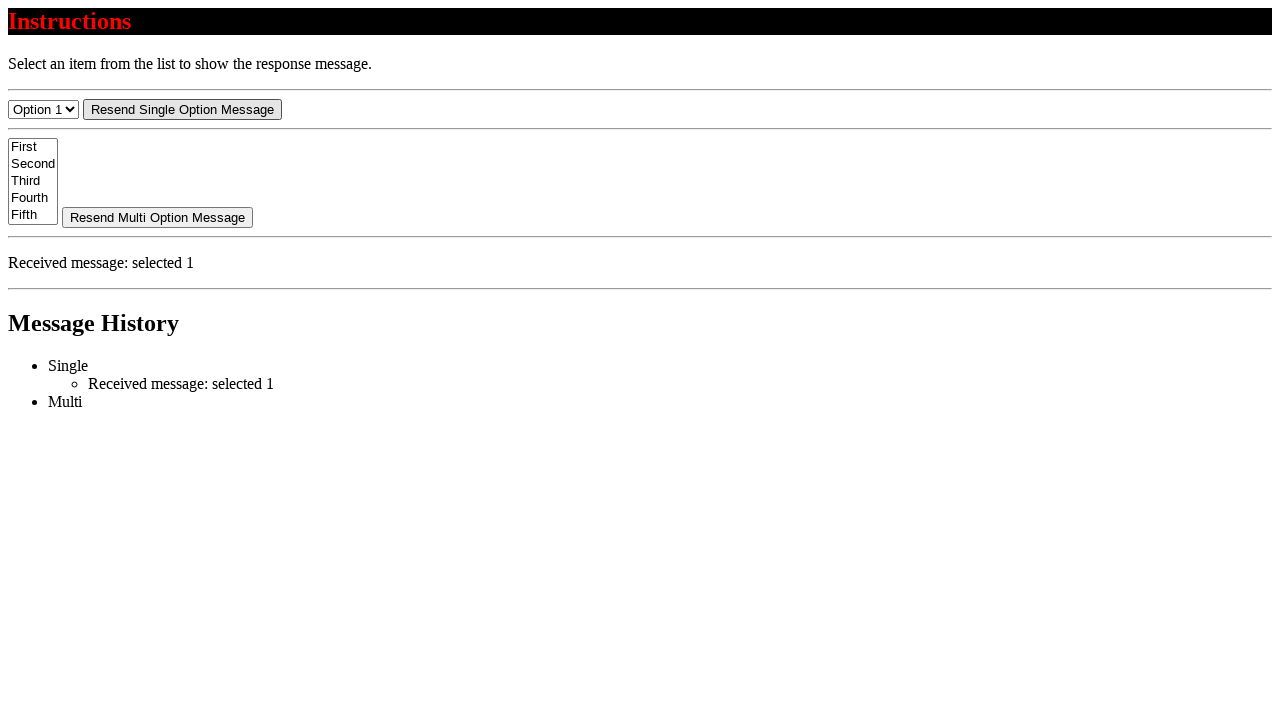